Tests static dropdown selection using three different methods: by visible text, by value, and by index

Starting URL: https://the-internet.herokuapp.com/dropdown

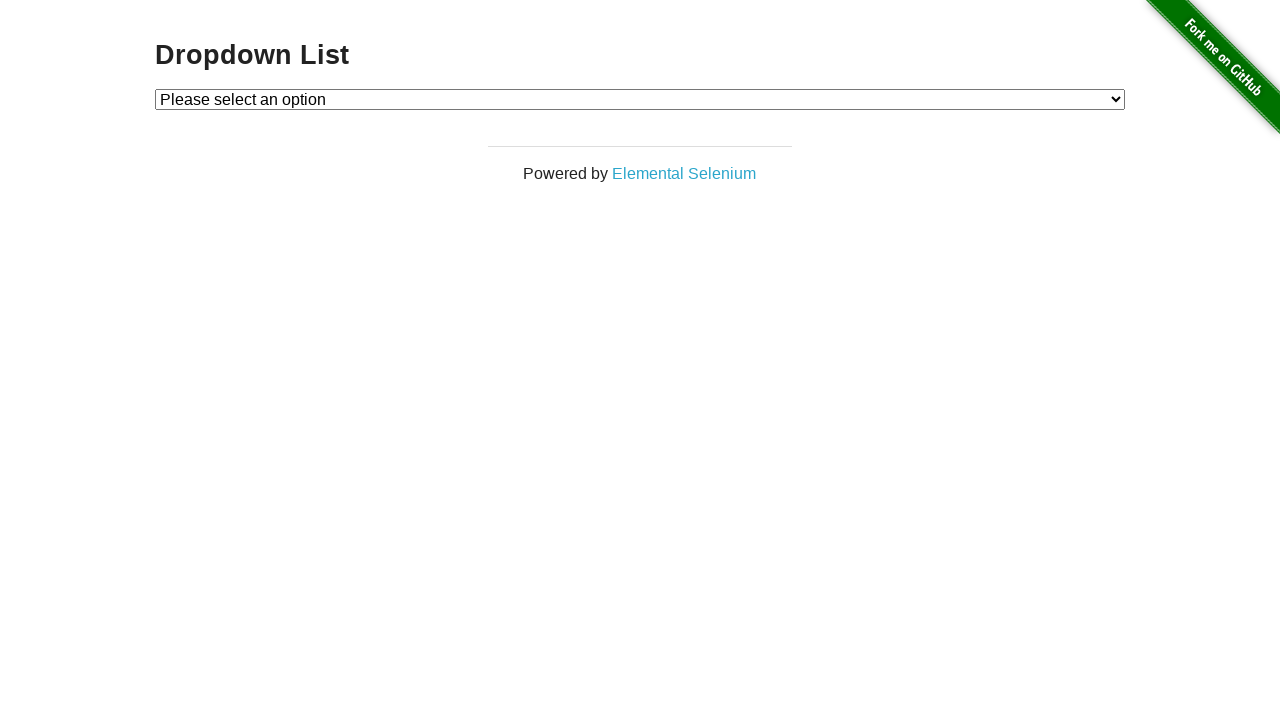

Selected 'Option 2' from dropdown by visible text on #dropdown
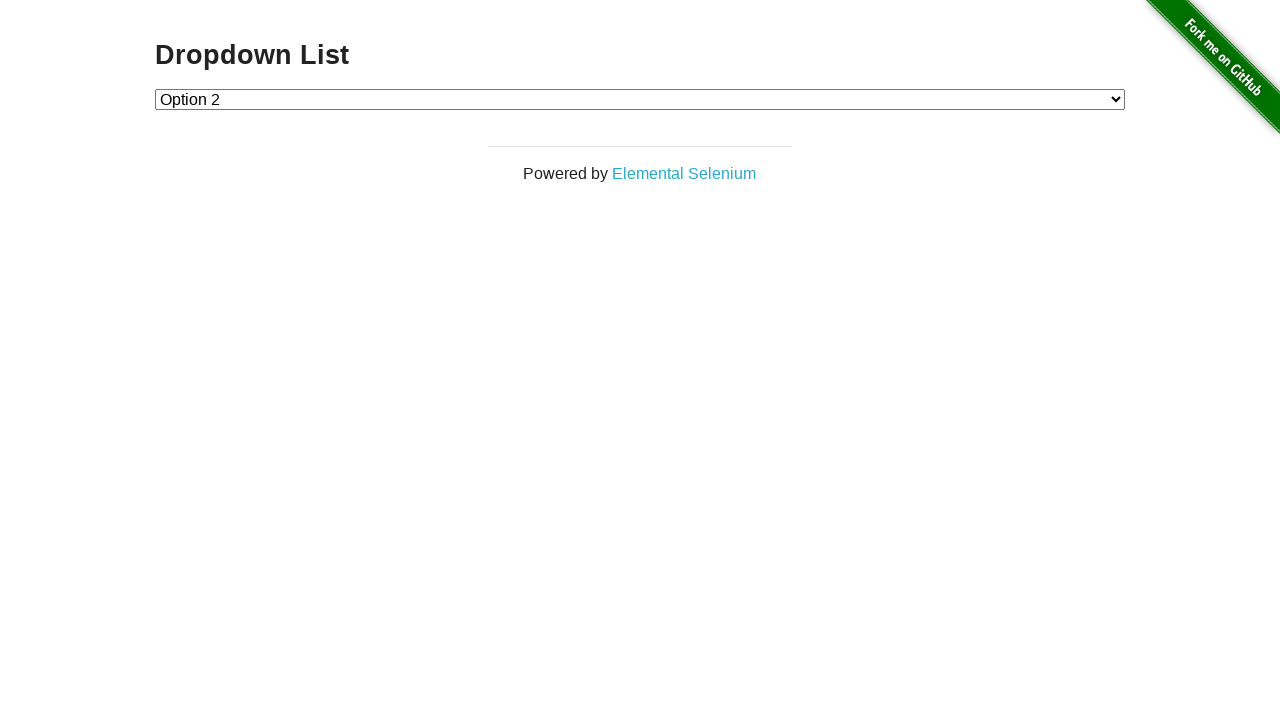

Selected option with value '1' (Option 1) from dropdown on #dropdown
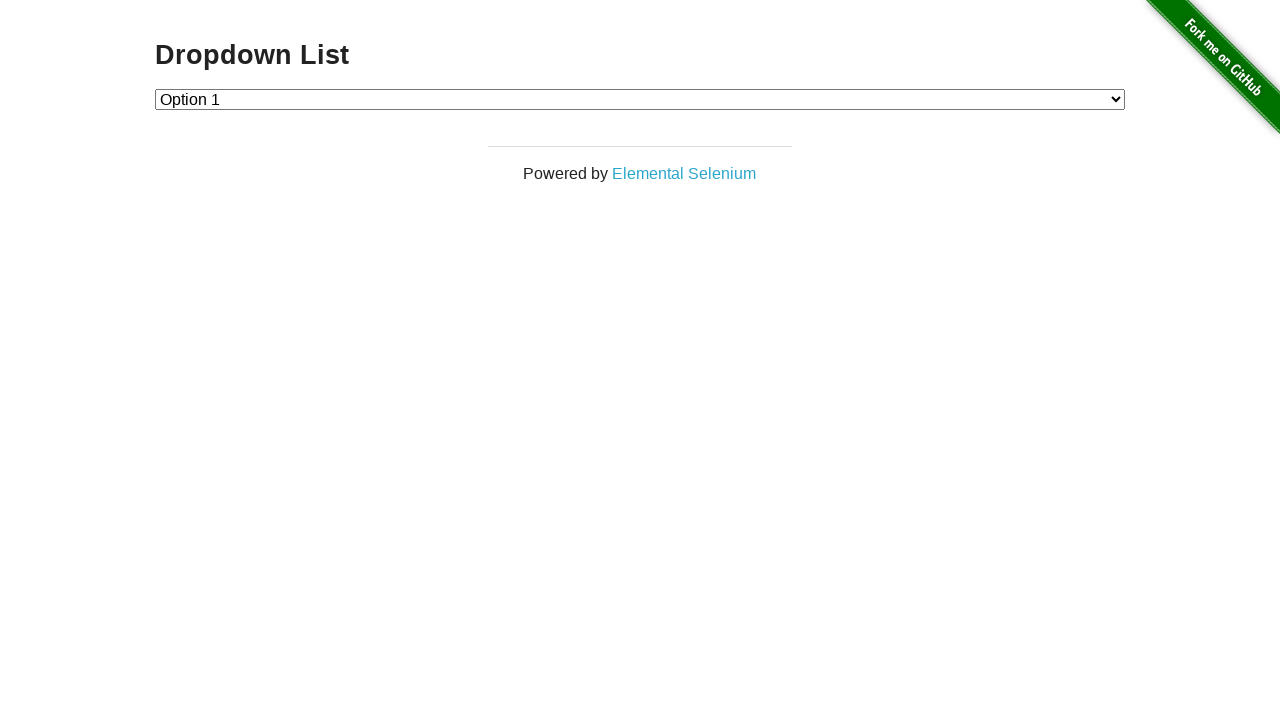

Selected dropdown option at index 2 (Option 2) on #dropdown
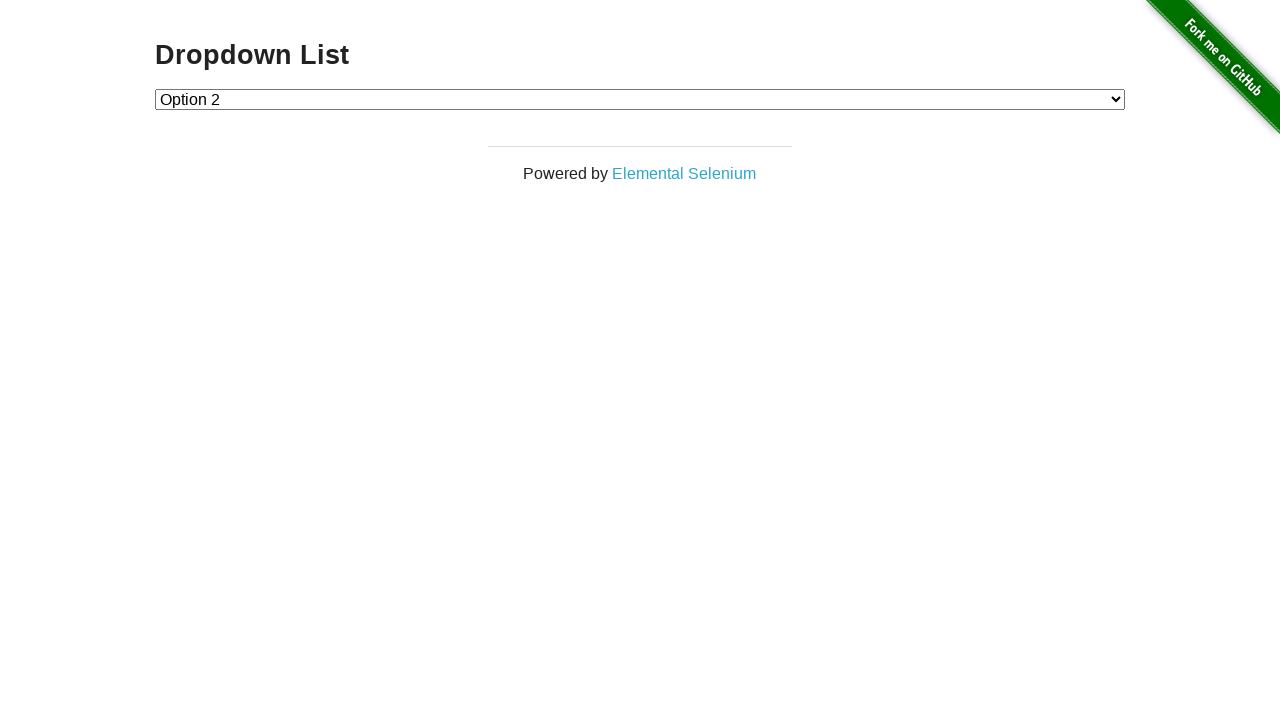

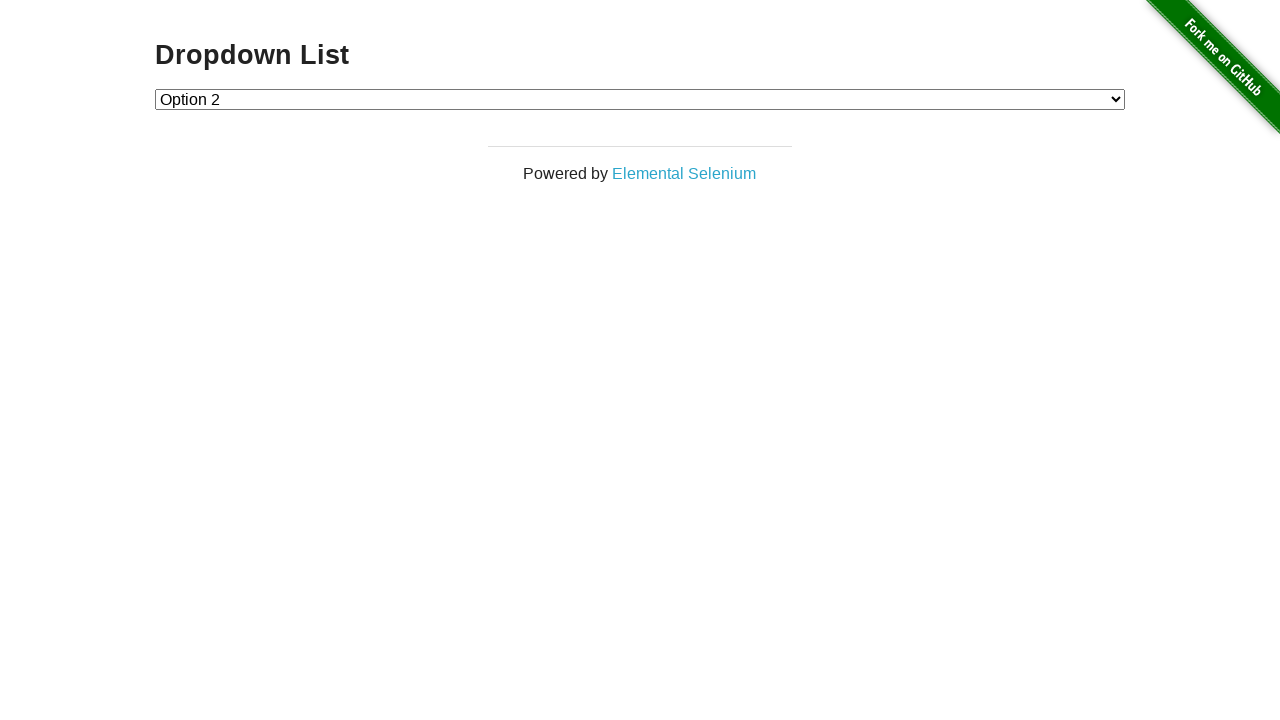